Tests browser navigation by loading a range slider demo page and then using JavaScript to redirect to Facebook's homepage

Starting URL: http://rangeslider.js.org

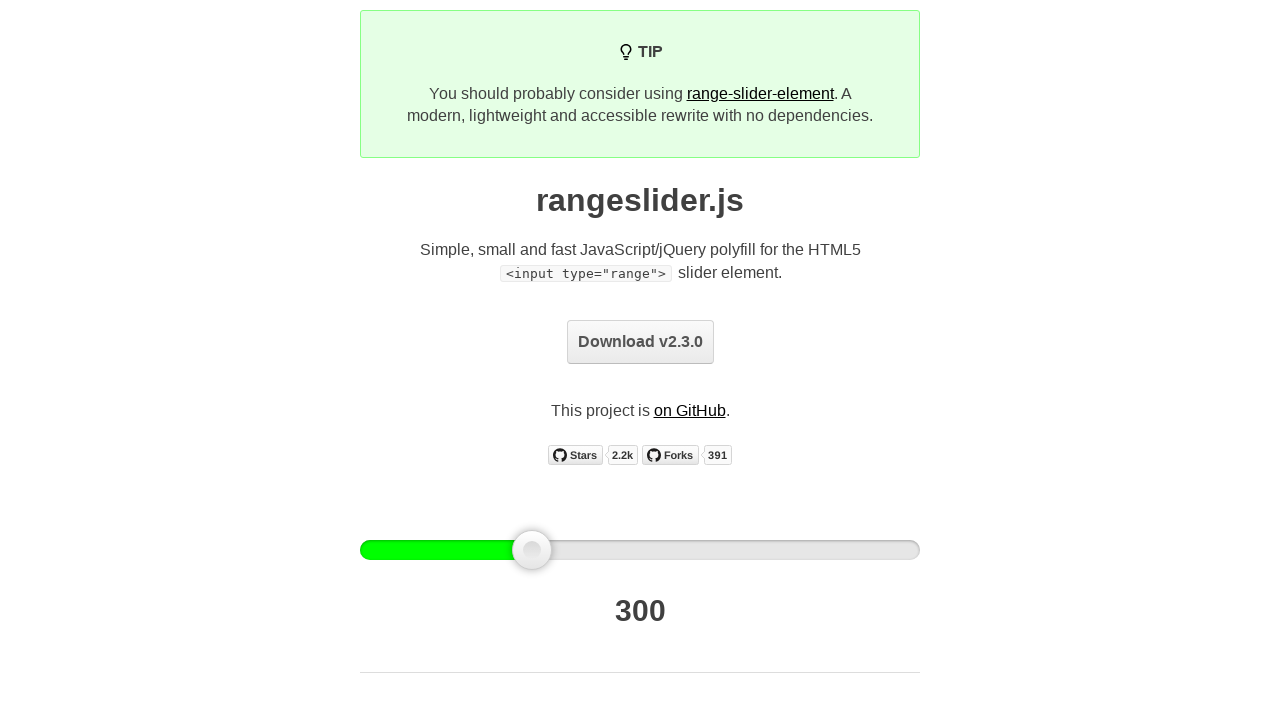

Navigated to rangeslider.js.org demo page
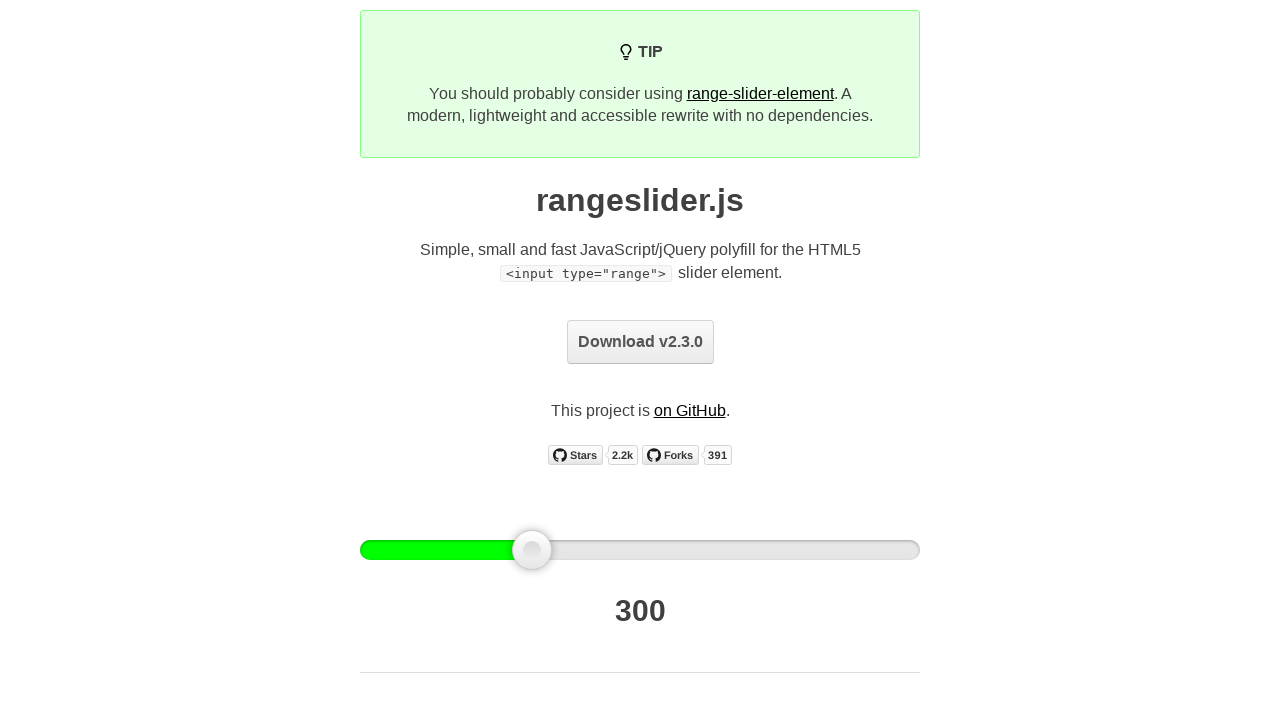

Range slider page loaded with domcontentloaded state
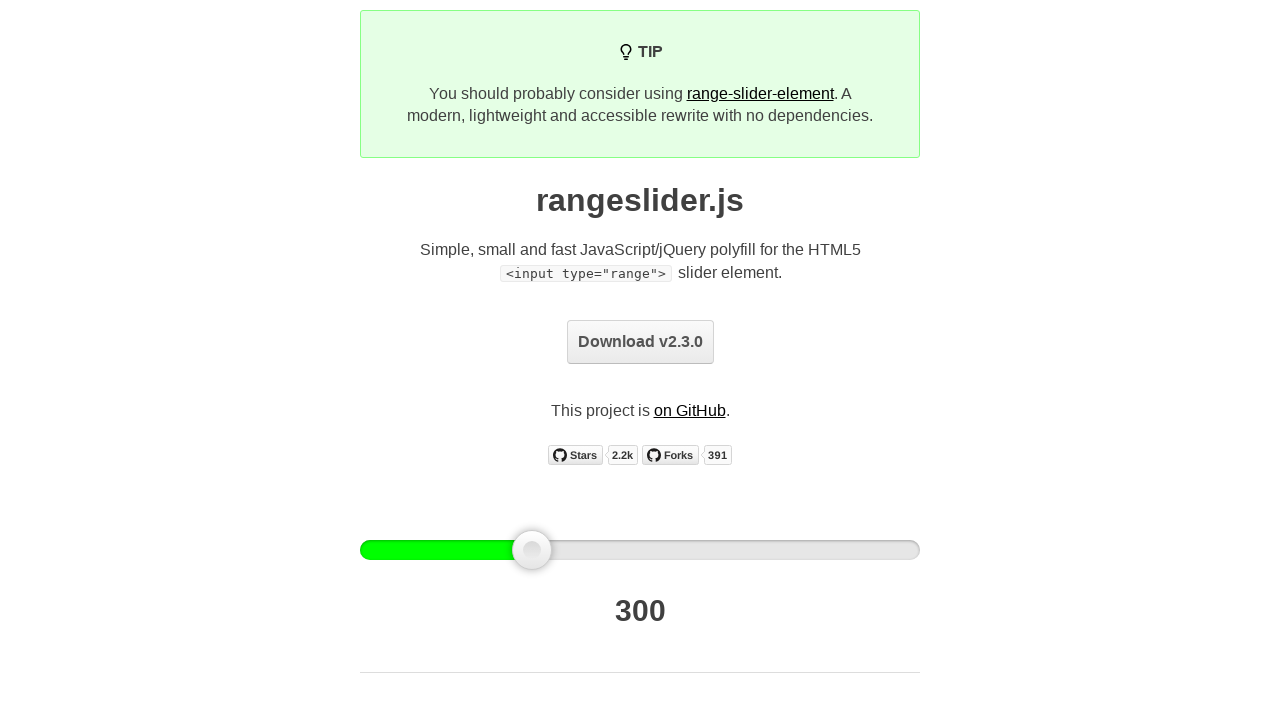

JavaScript executed to redirect to Facebook homepage
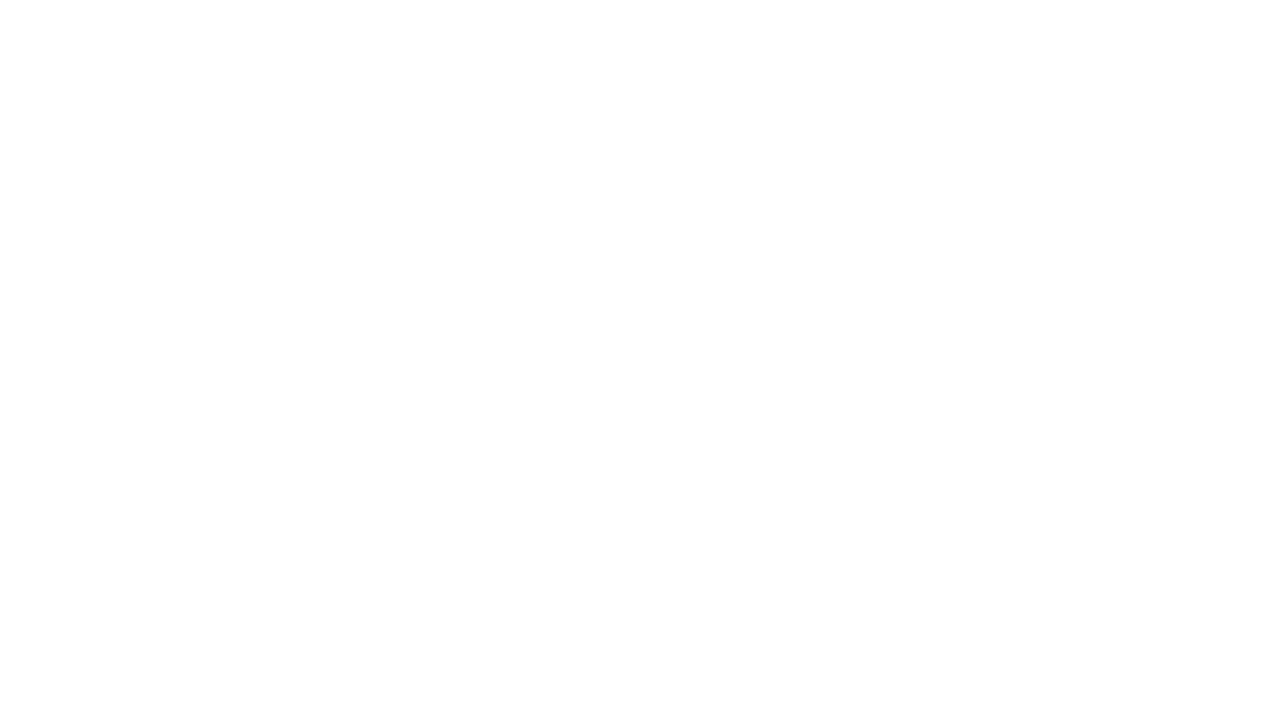

Facebook homepage loaded with domcontentloaded state
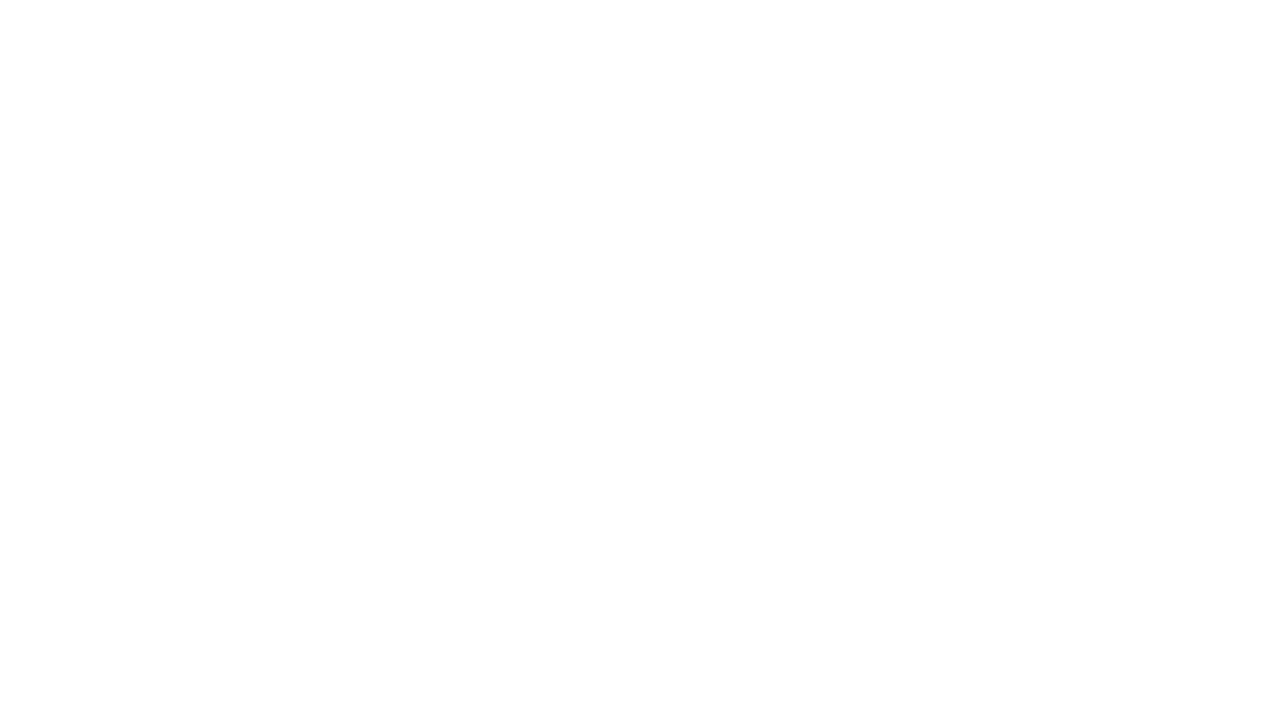

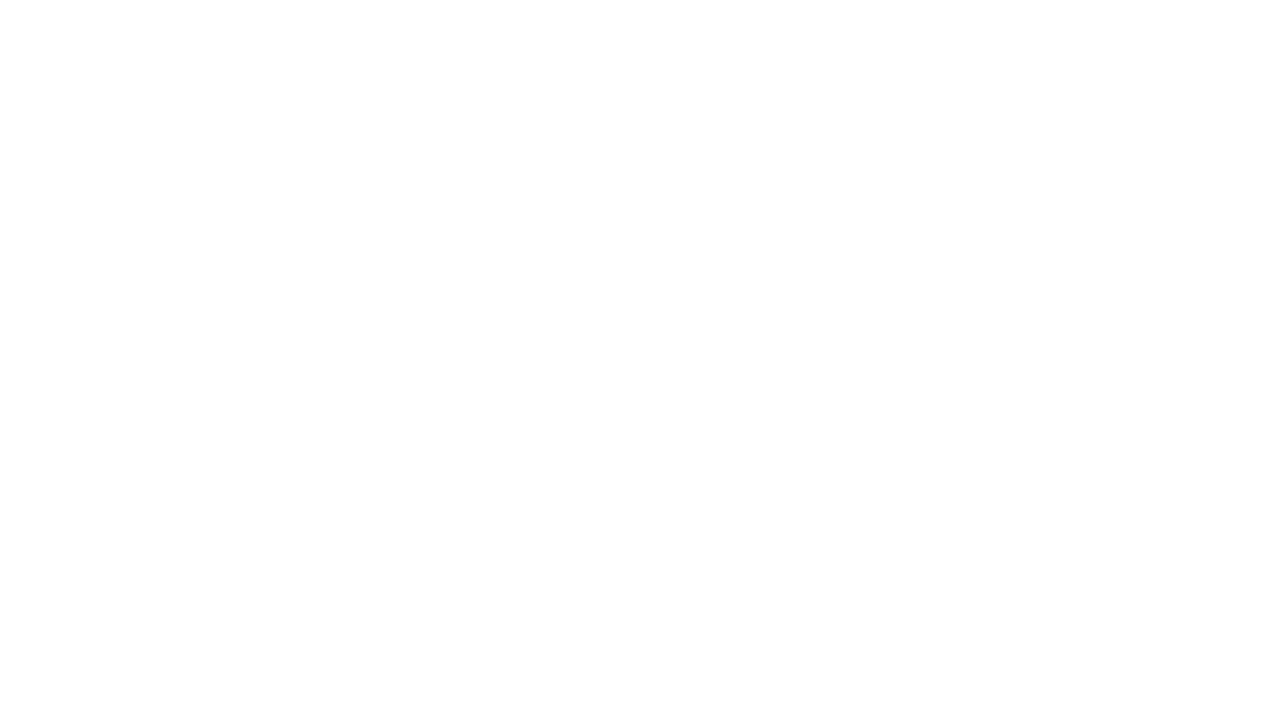